Tests typing text with capital letters in a registration form's first name field by using keyboard modifiers to type "Meena" with capital M

Starting URL: https://demo.automationtesting.in/Register.html

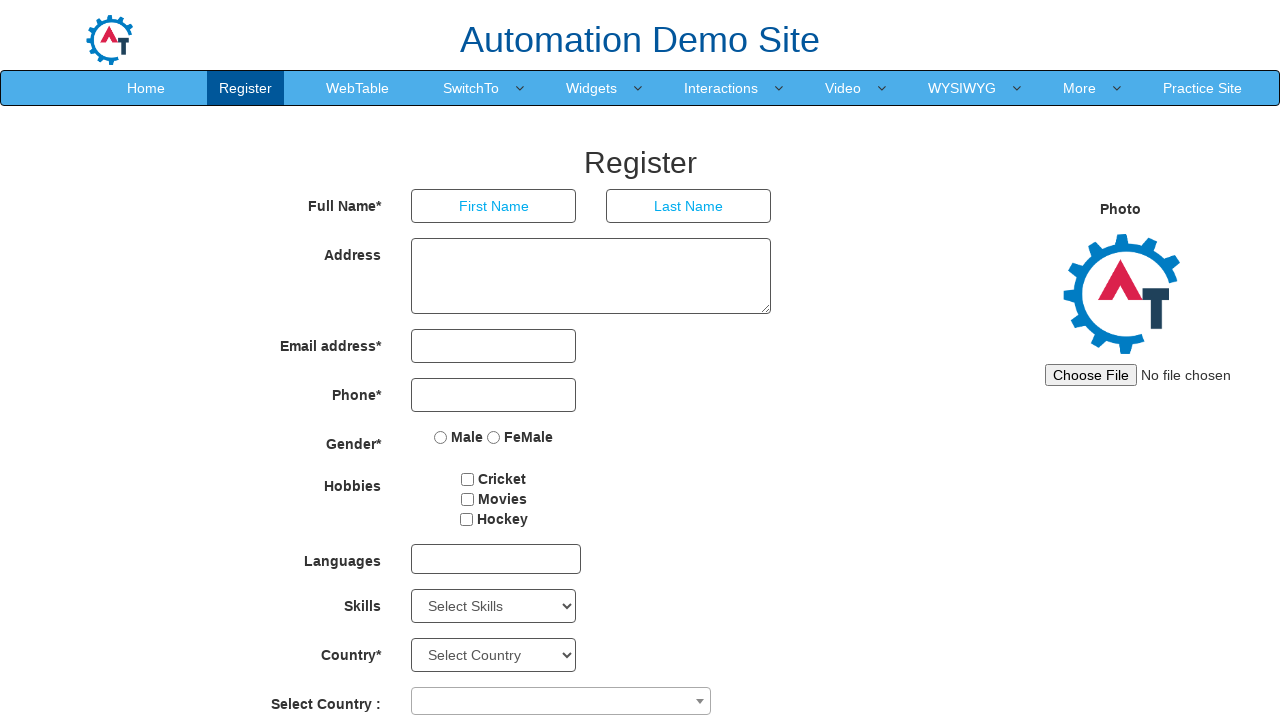

Clicked on the first name input field at (494, 206) on input[placeholder='First Name']
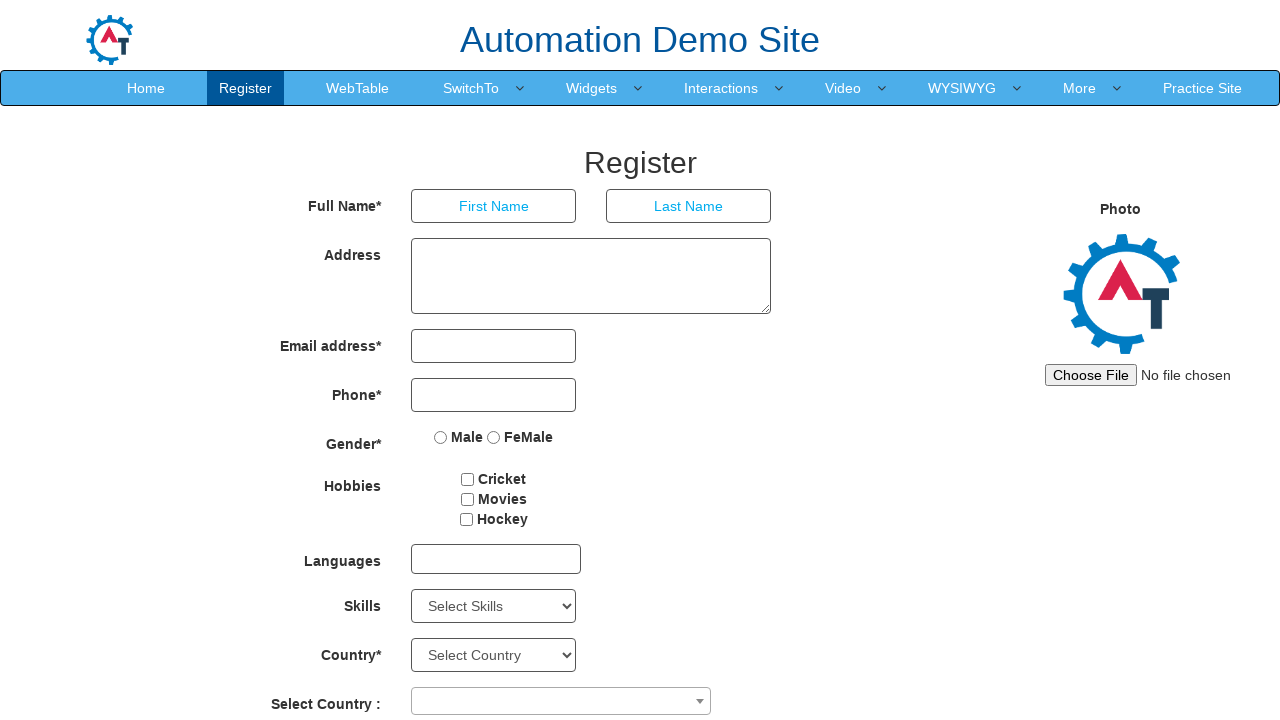

Filled first name field with 'Meena' (capital M) on input[placeholder='First Name']
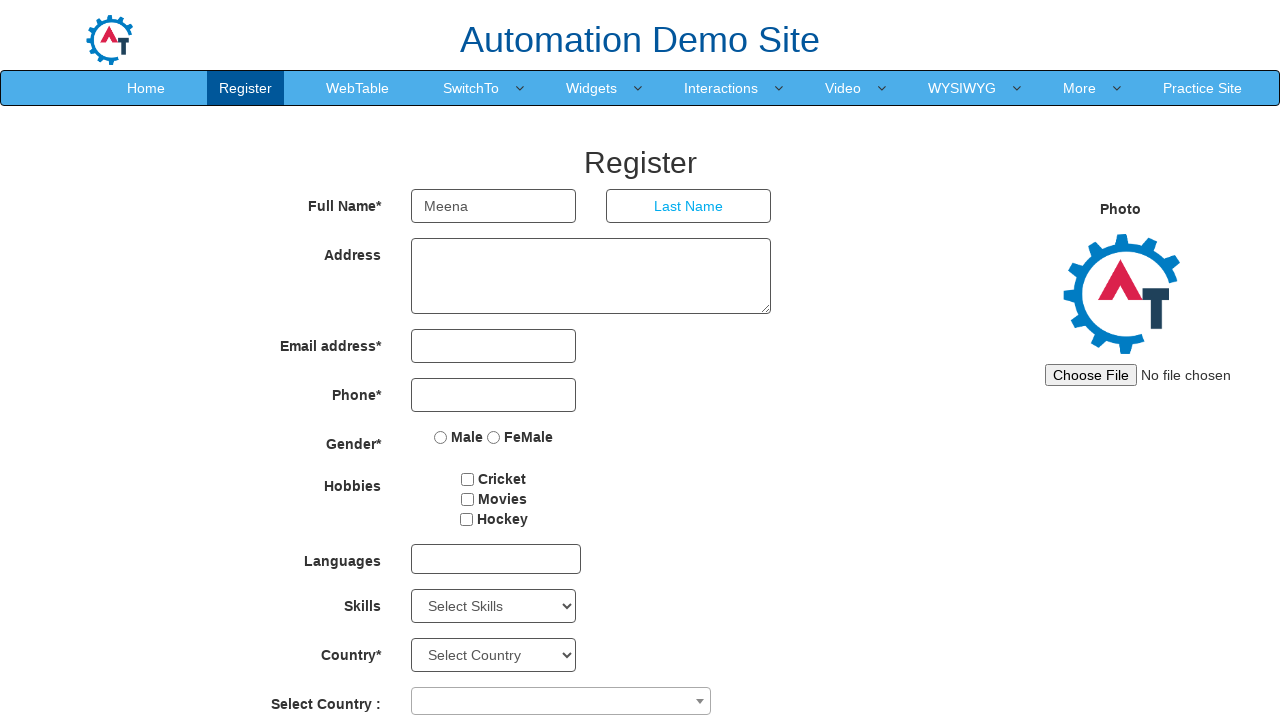

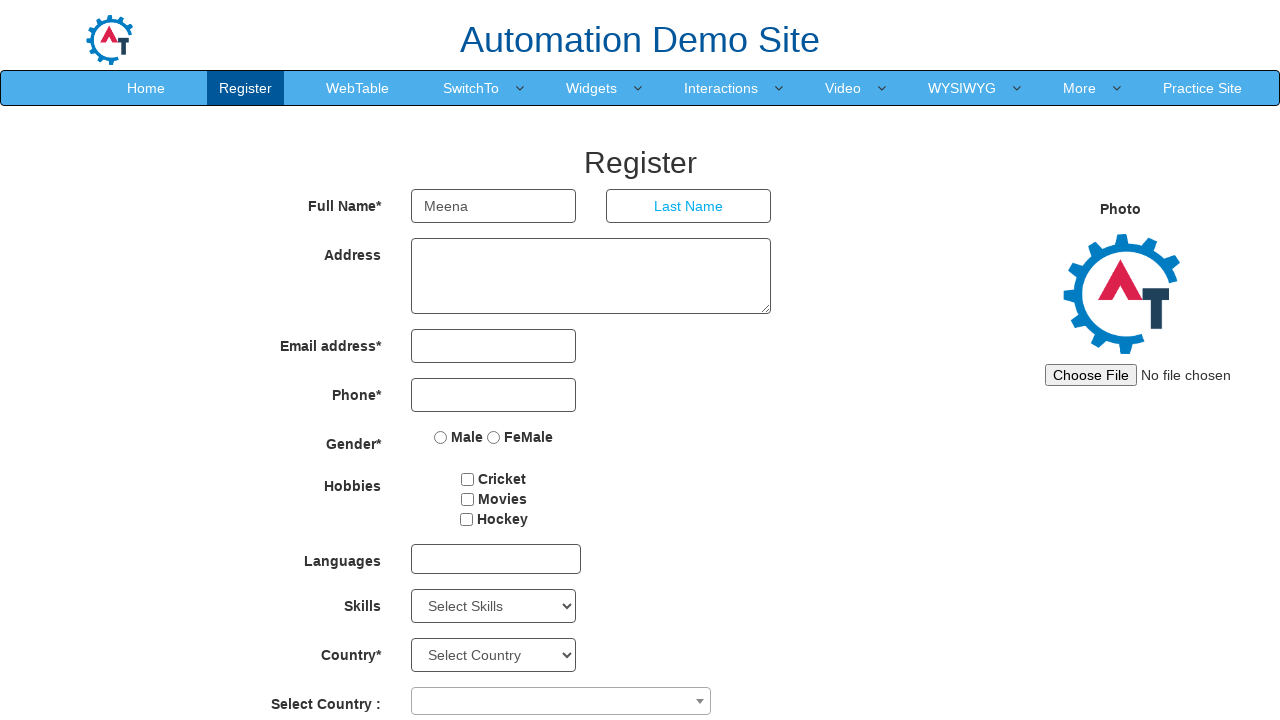